Tests UI controls on a login page including dropdown selection, radio buttons, checkbox interactions, and verifying link attributes without actually logging in

Starting URL: https://rahulshettyacademy.com/loginpagePractise/

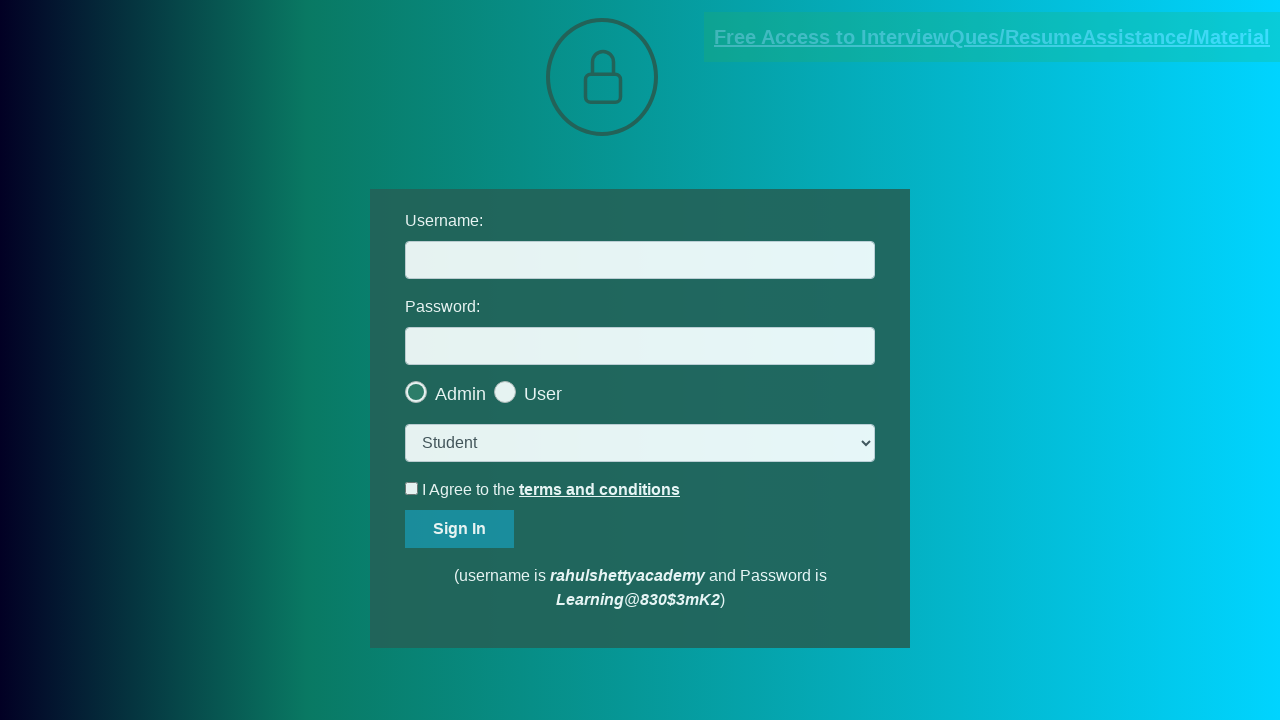

Selected 'consult' option from dropdown on select.form-control
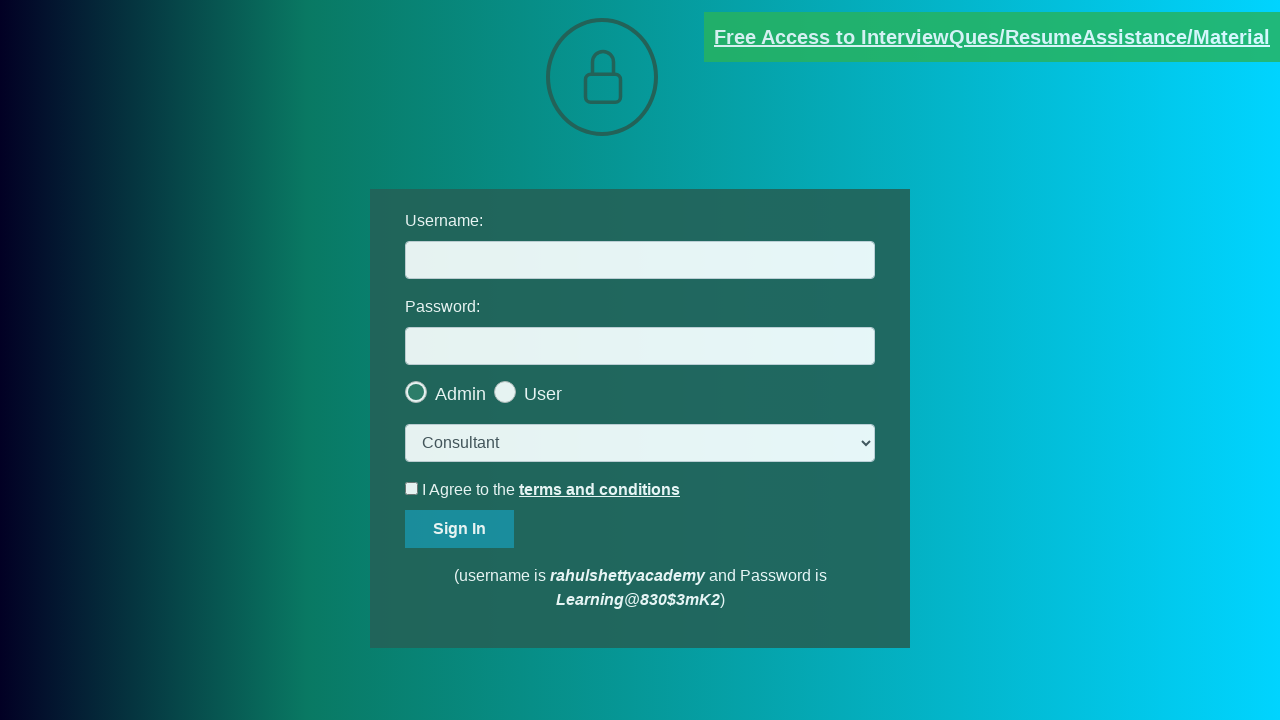

Clicked the last radio button at (543, 394) on .radiotextsty >> nth=-1
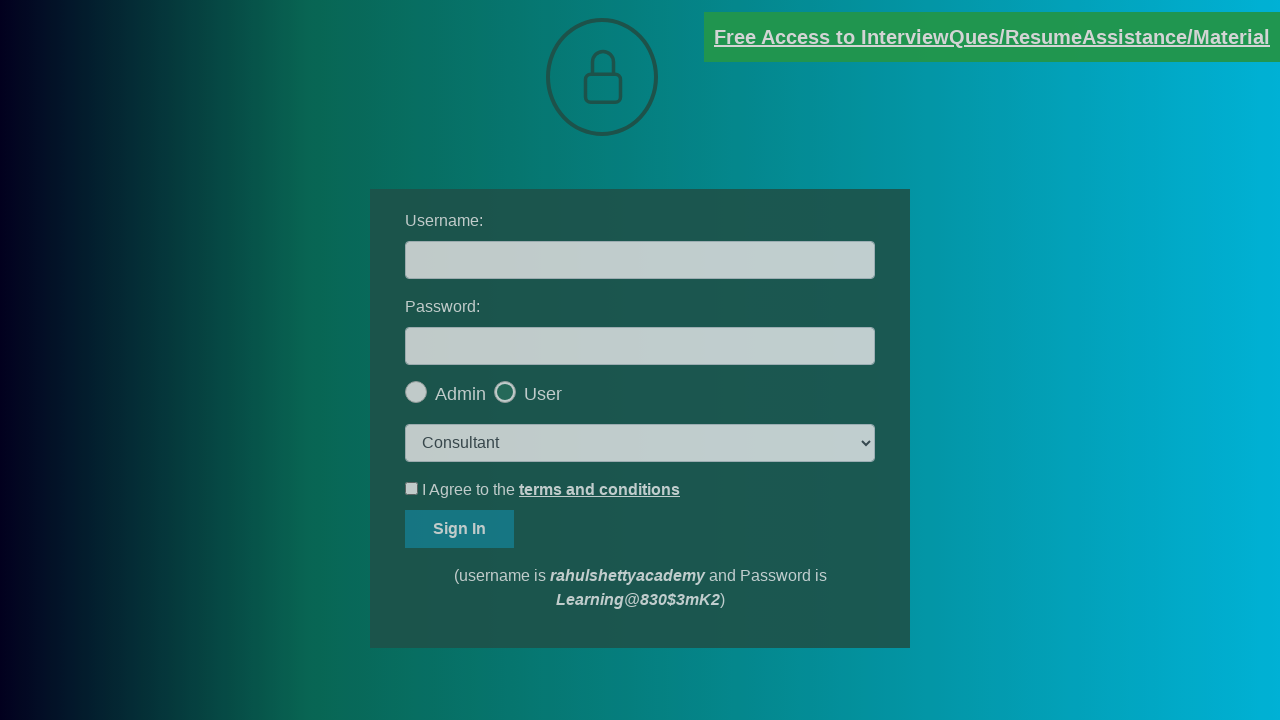

Clicked the popup okay button at (698, 144) on #okayBtn
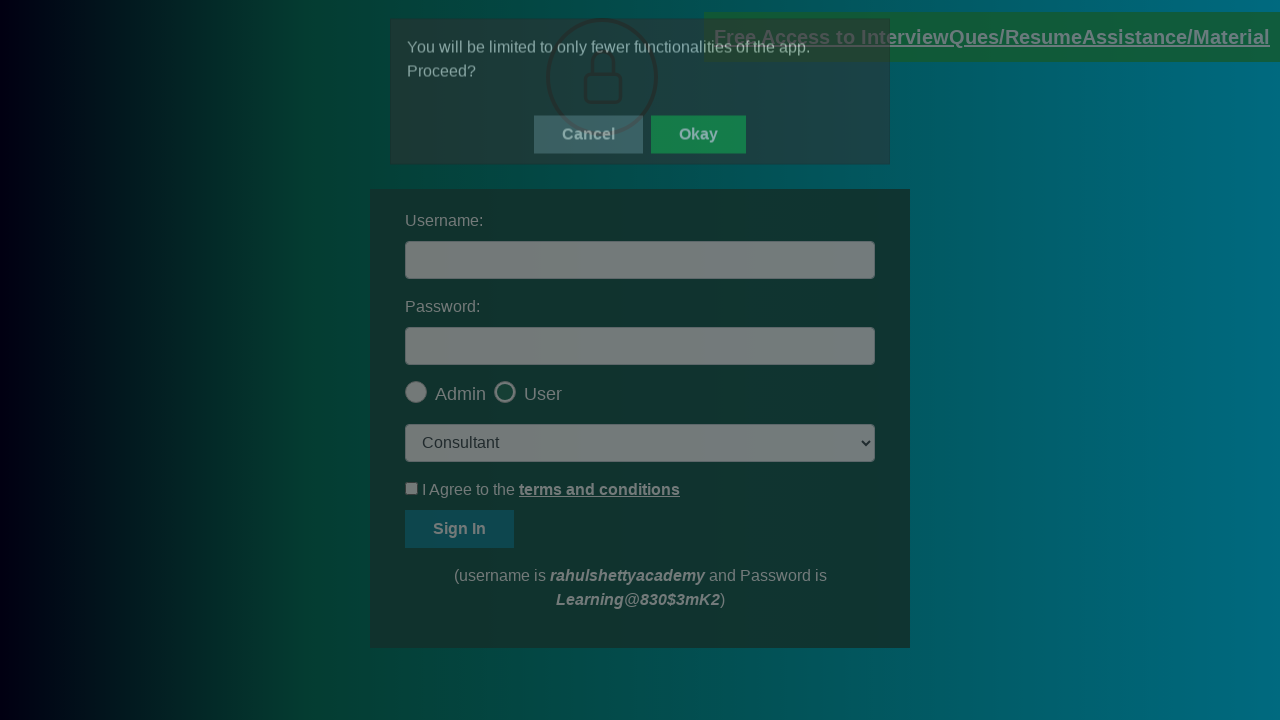

Clicked the terms checkbox to check it at (412, 488) on #terms
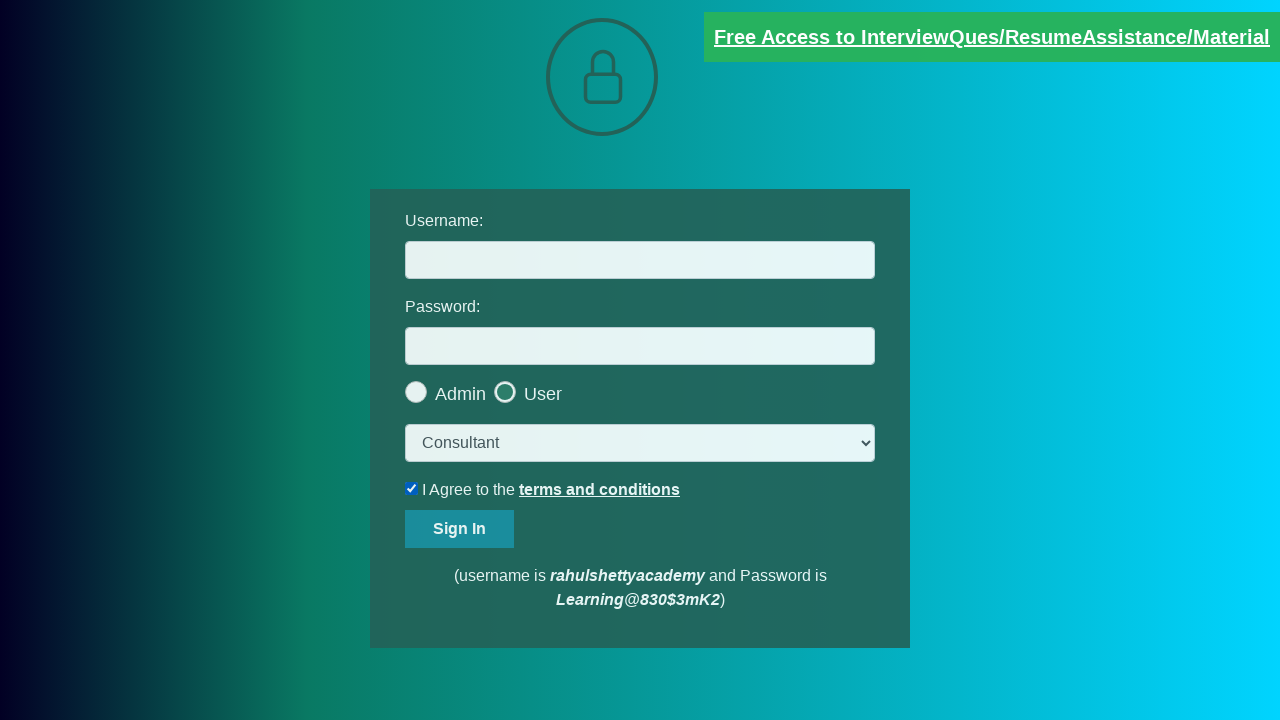

Verified that terms checkbox is checked
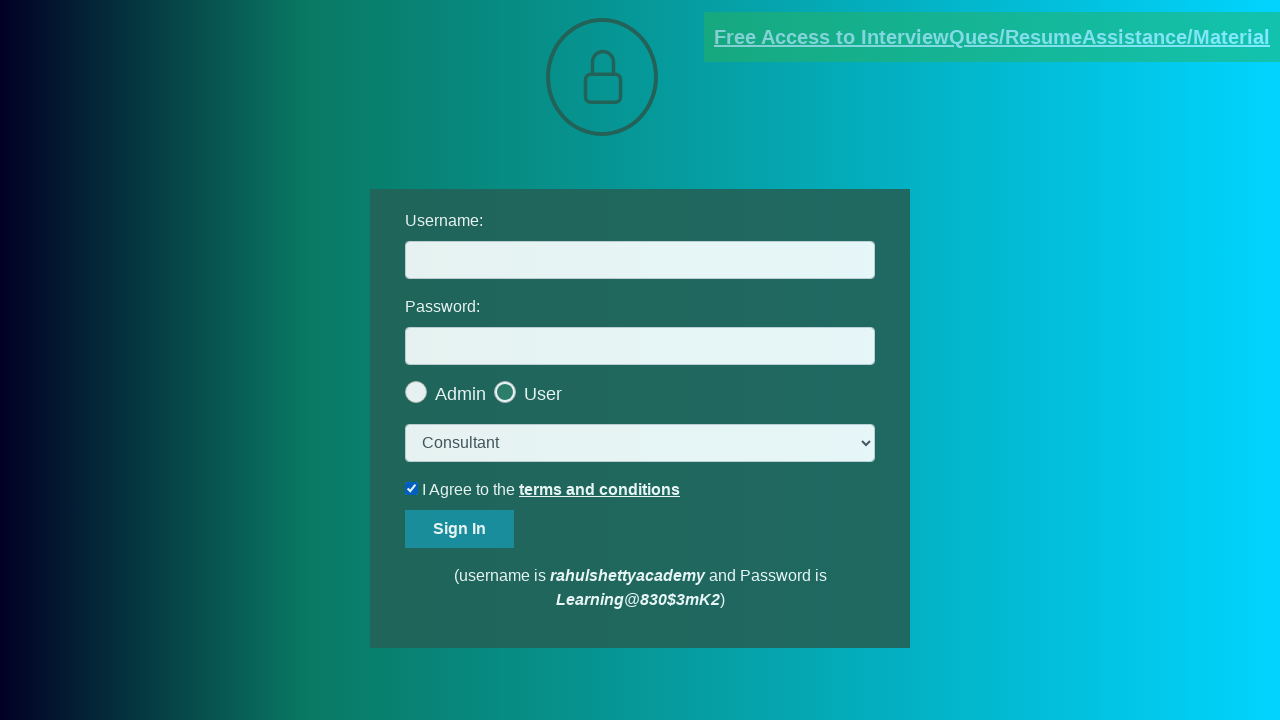

Unchecked the terms checkbox at (412, 488) on #terms
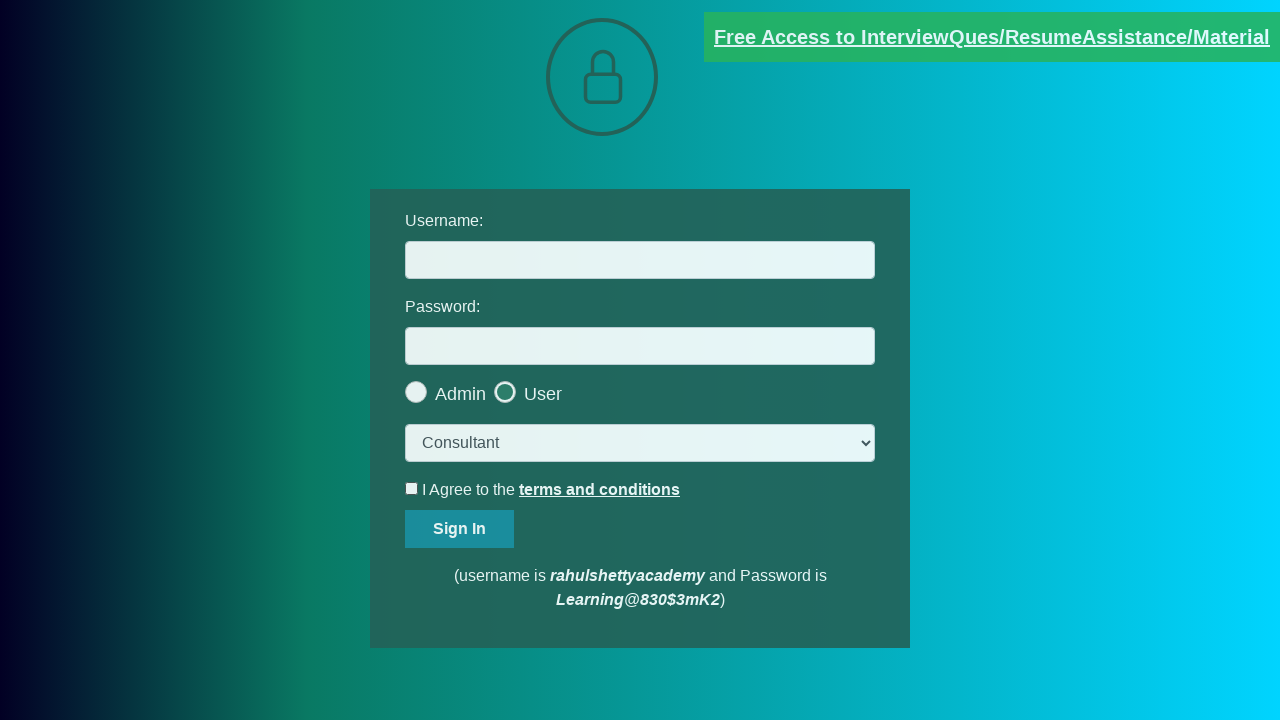

Verified that terms checkbox is unchecked
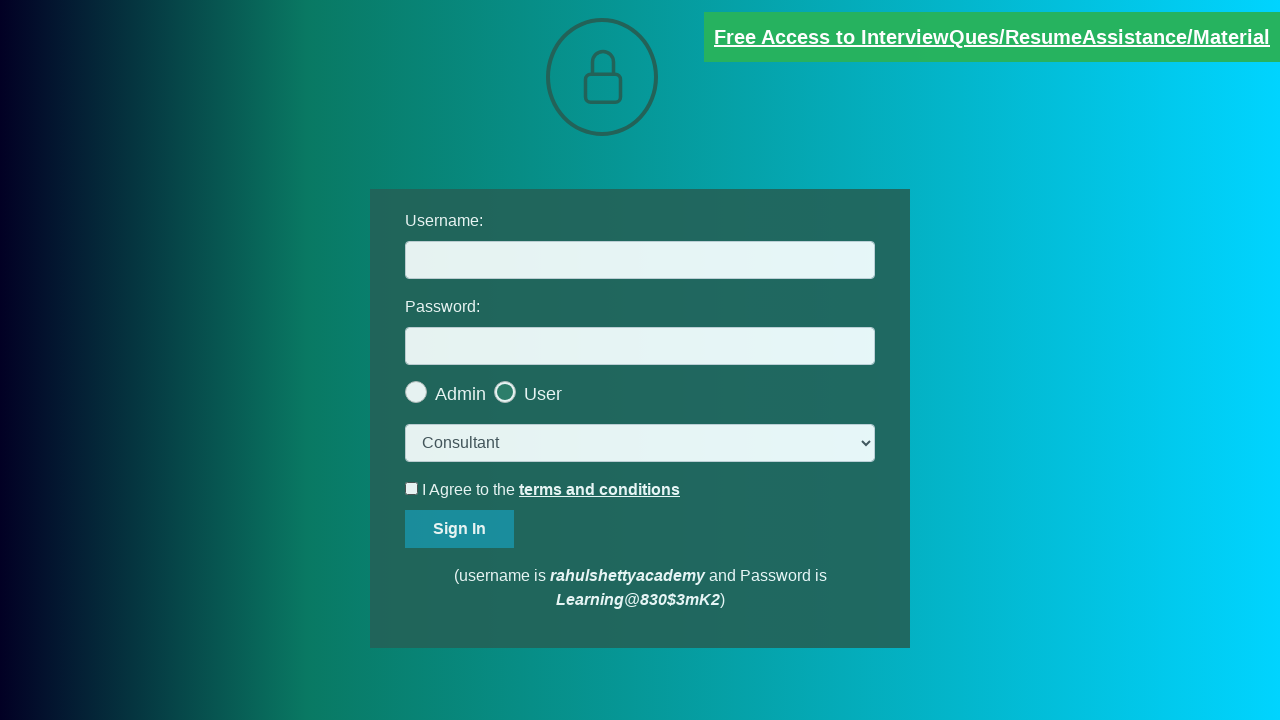

Verified that document link has 'blinkingText' class attribute
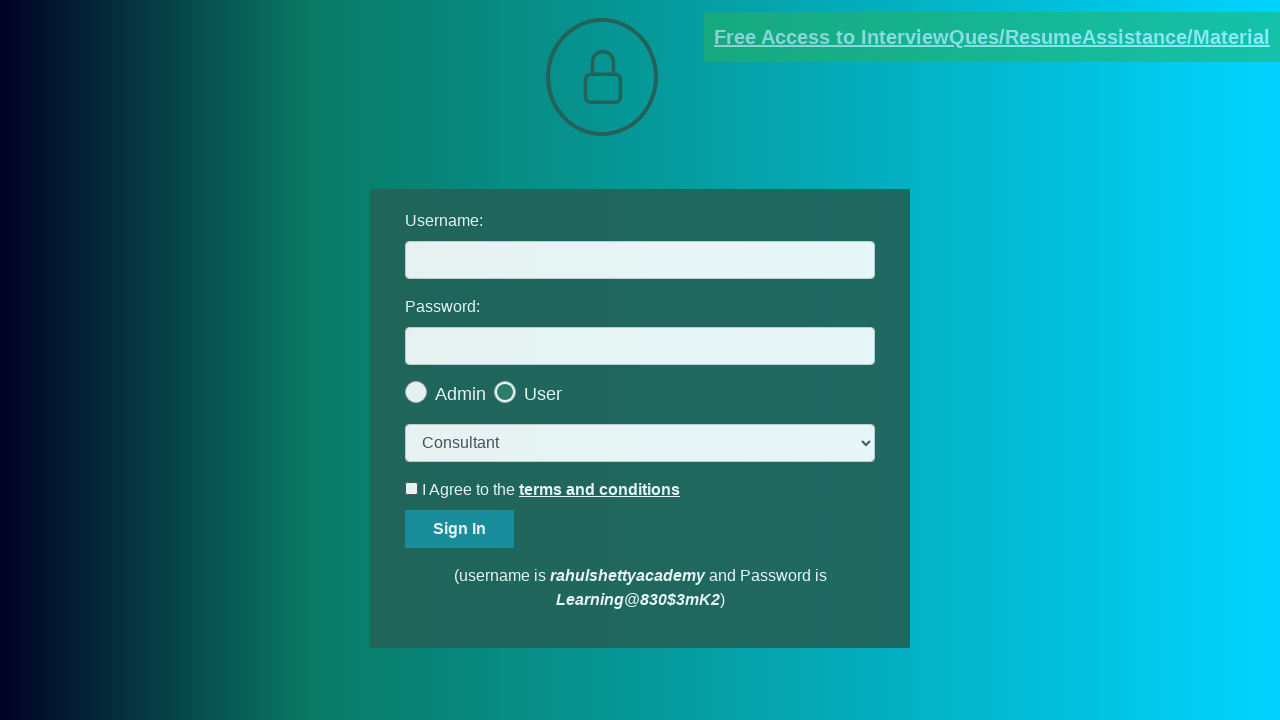

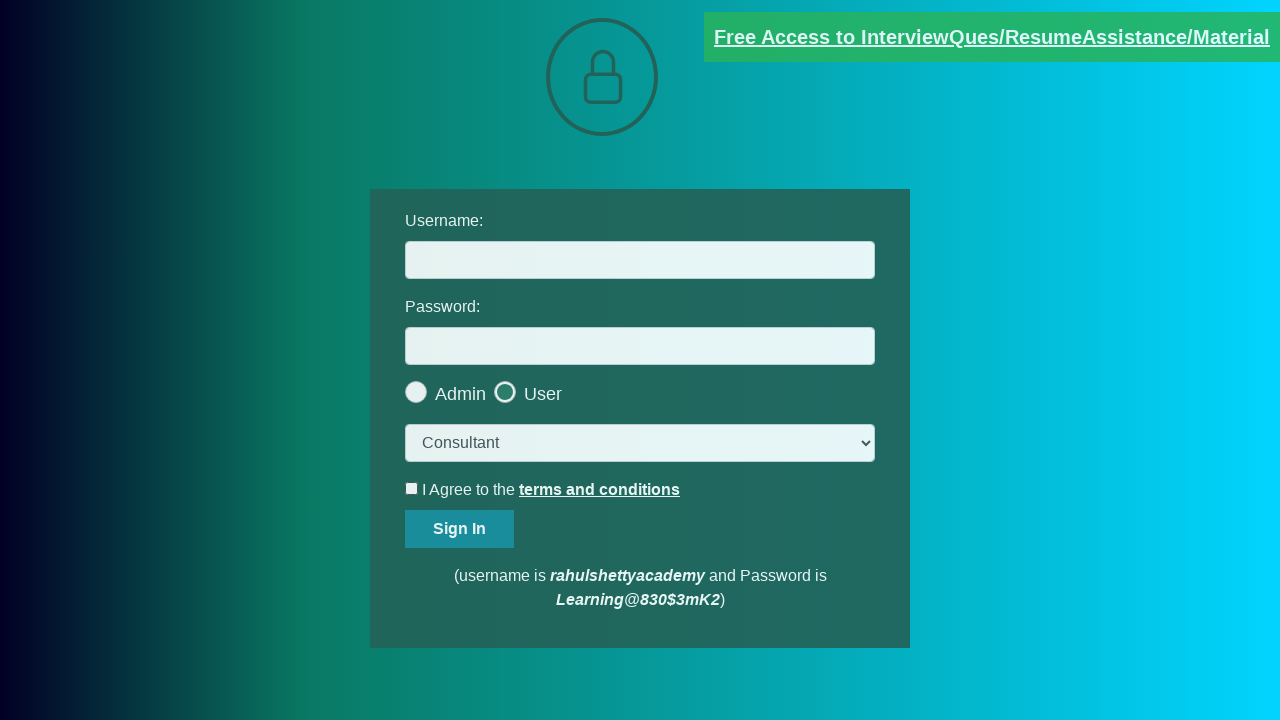